Tests opting out of A/B testing by adding an opt-out cookie on the homepage first, then navigating to the A/B test page and verifying it shows "No A/B Test"

Starting URL: http://the-internet.herokuapp.com

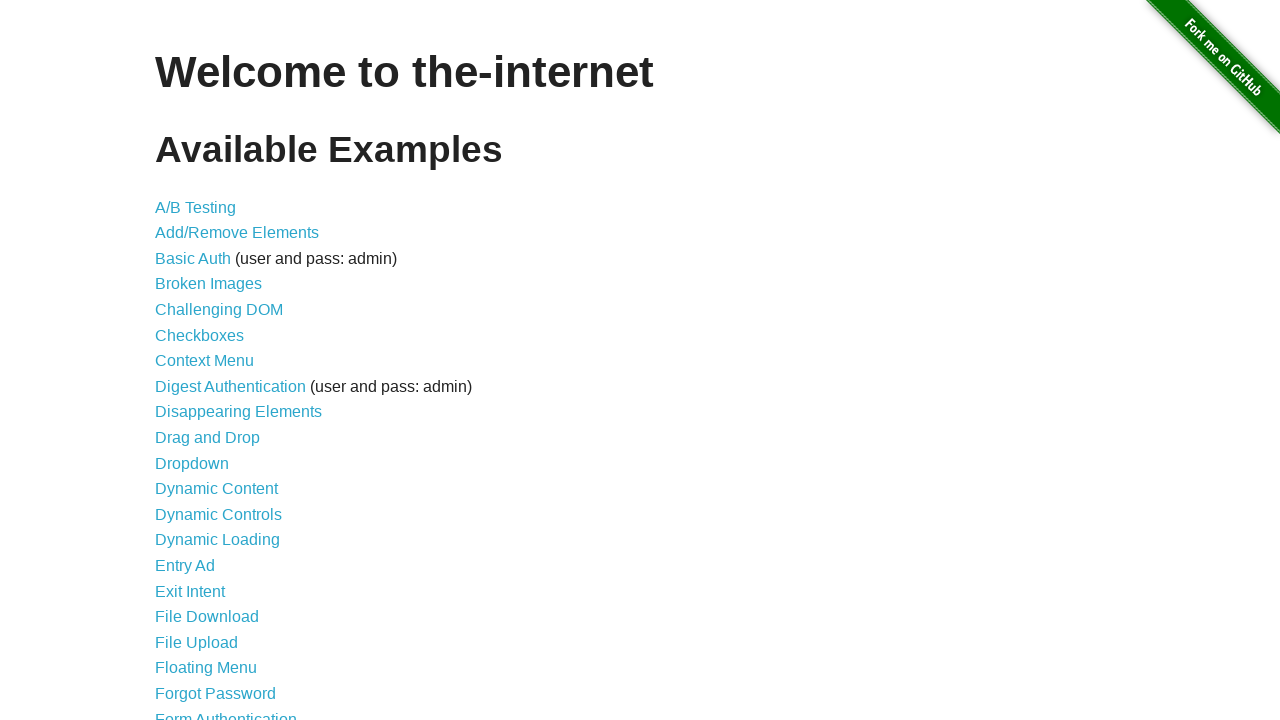

Added optimizelyOptOut cookie to opt out of A/B testing
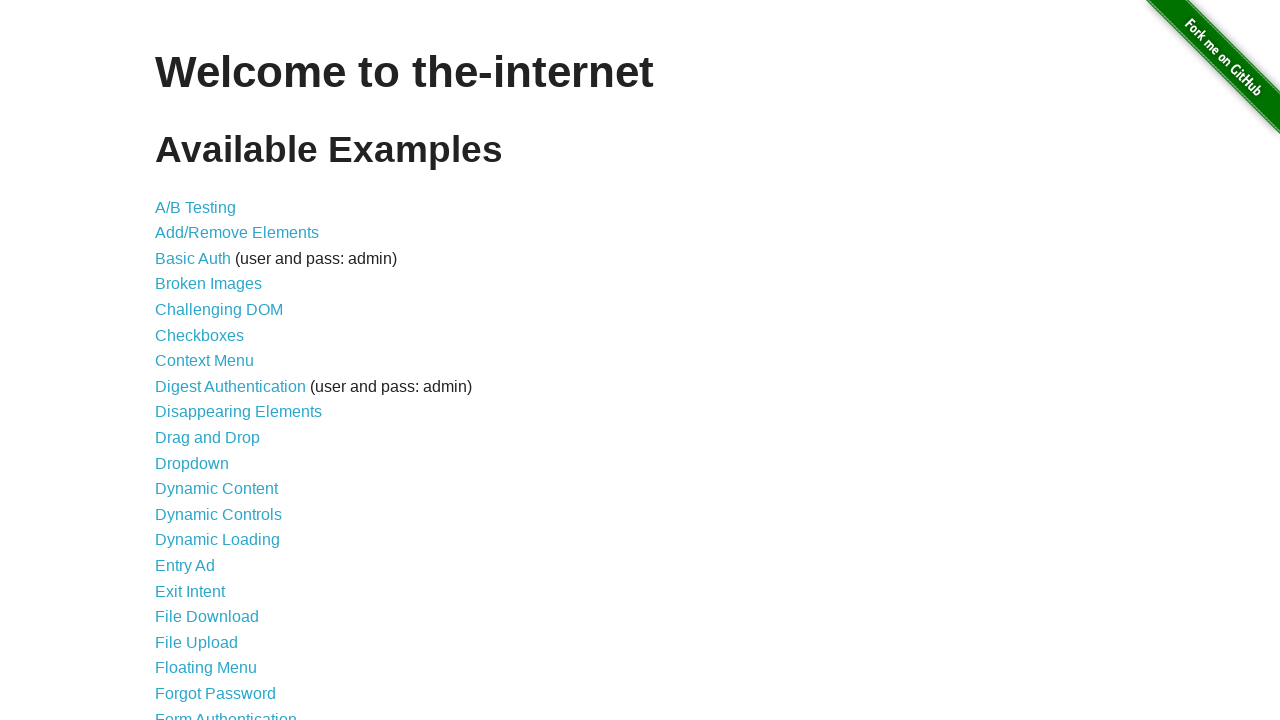

Navigated to A/B test page
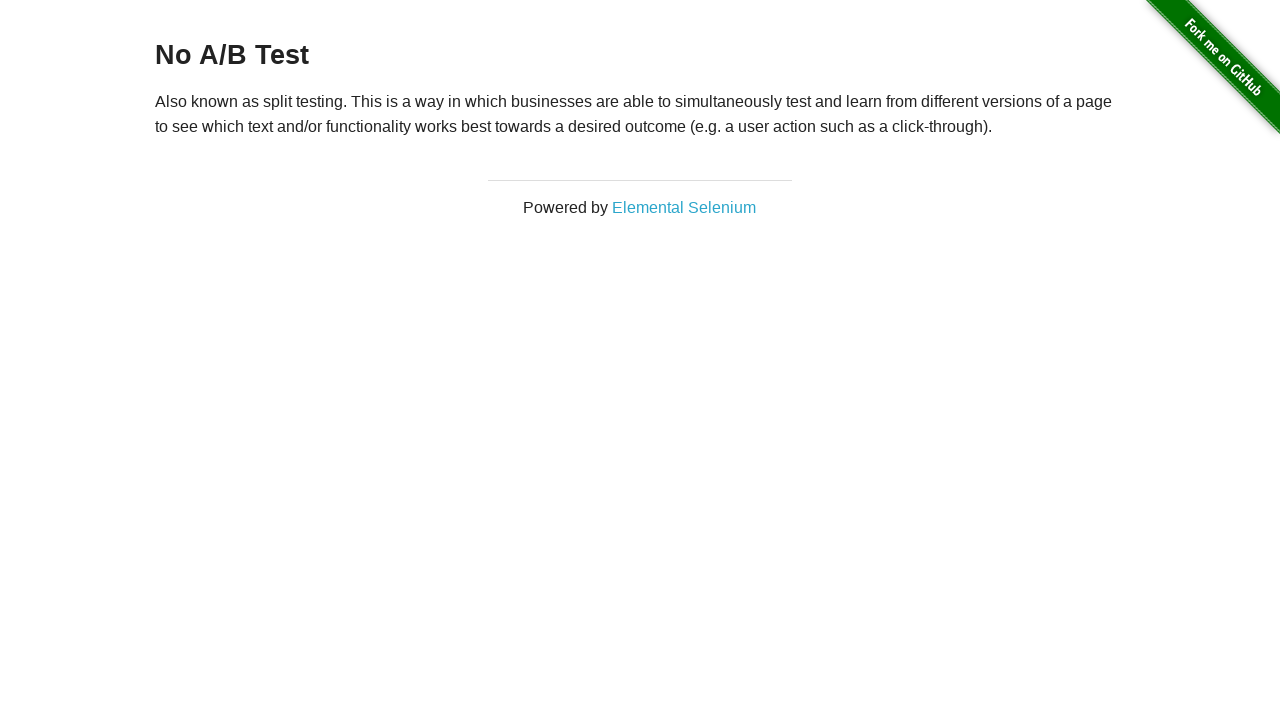

Retrieved heading text to verify opt-out status
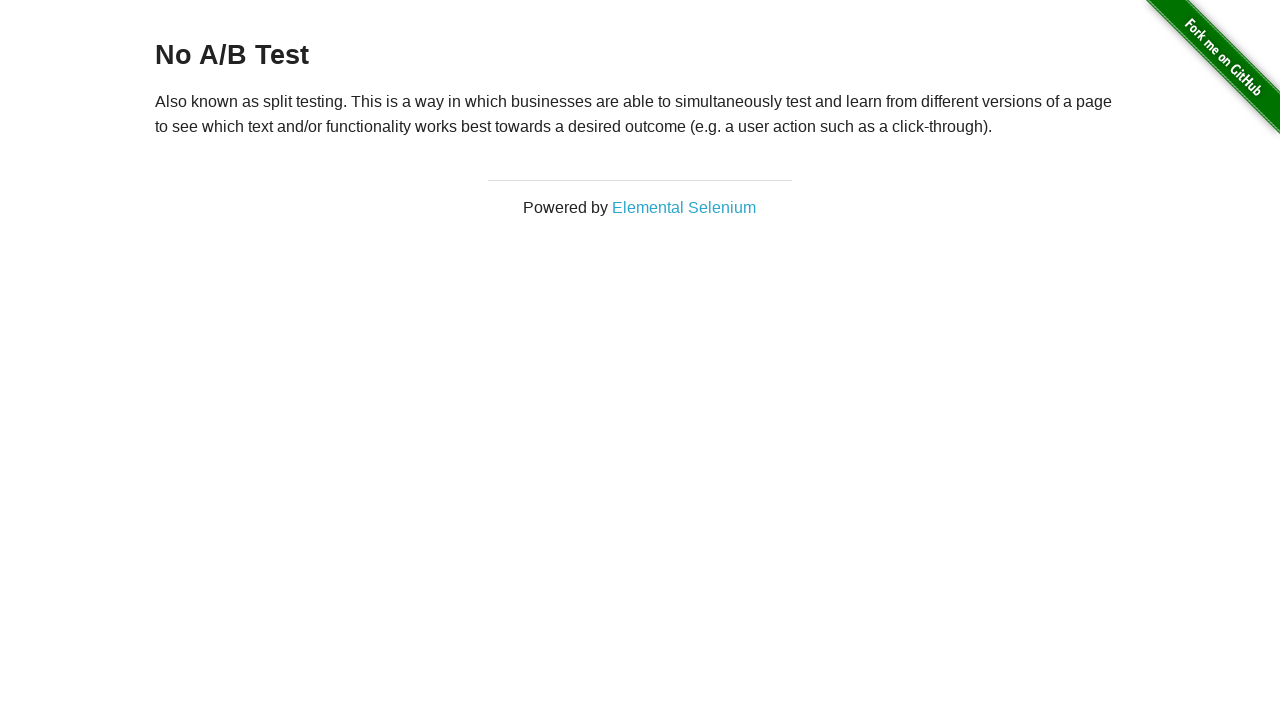

Verified heading displays 'No A/B Test' confirming successful opt-out
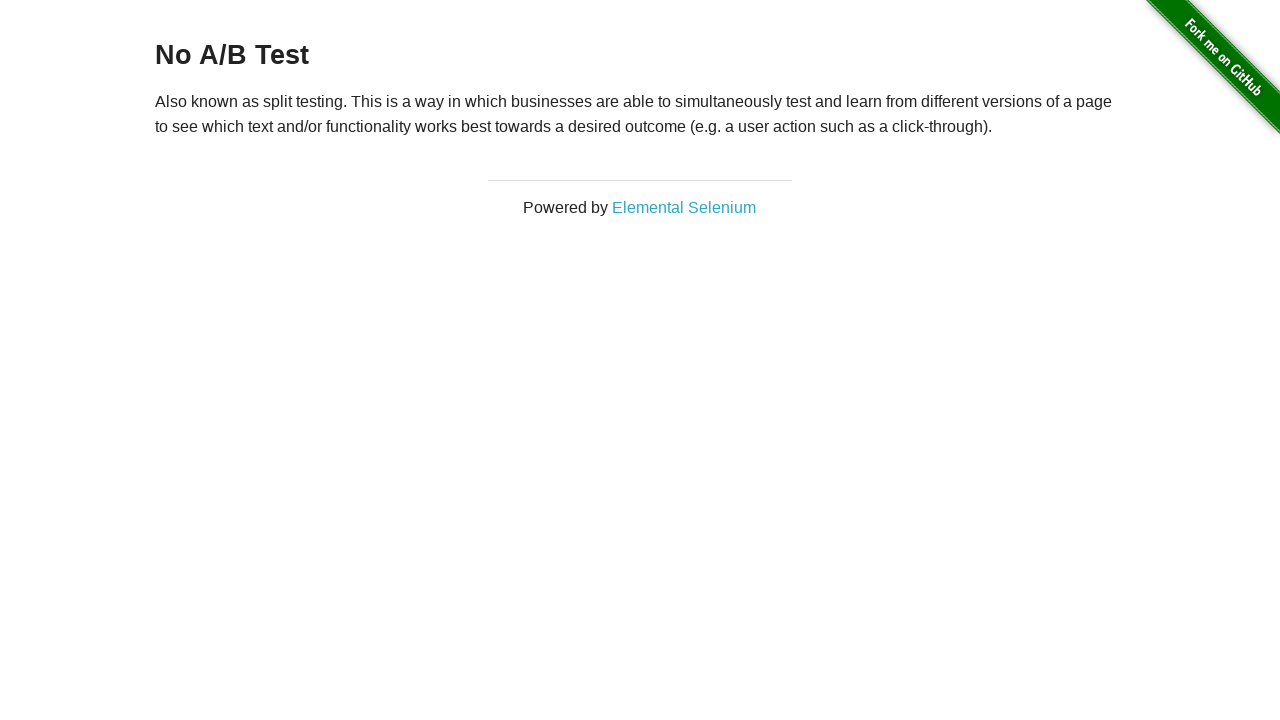

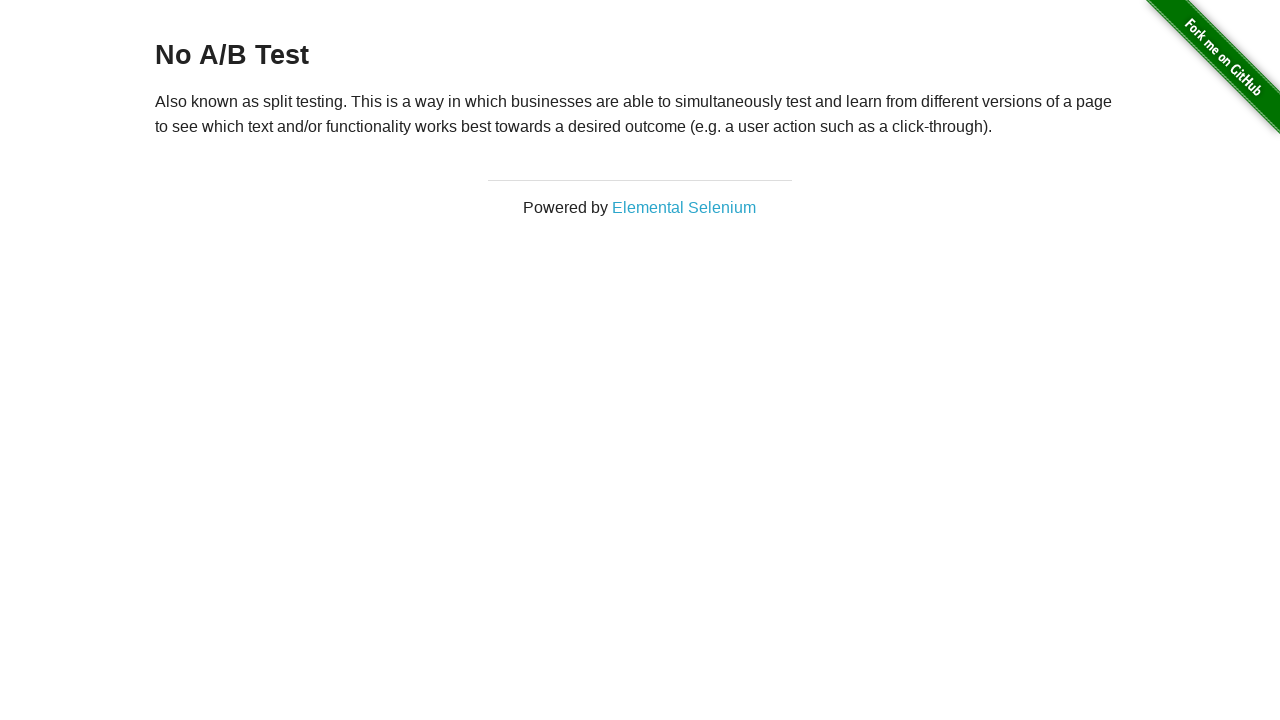